Navigates to the nopCommerce homepage and verifies the page title matches the expected value for the free and open-source eCommerce platform.

Starting URL: https://www.nopcommerce.com/en

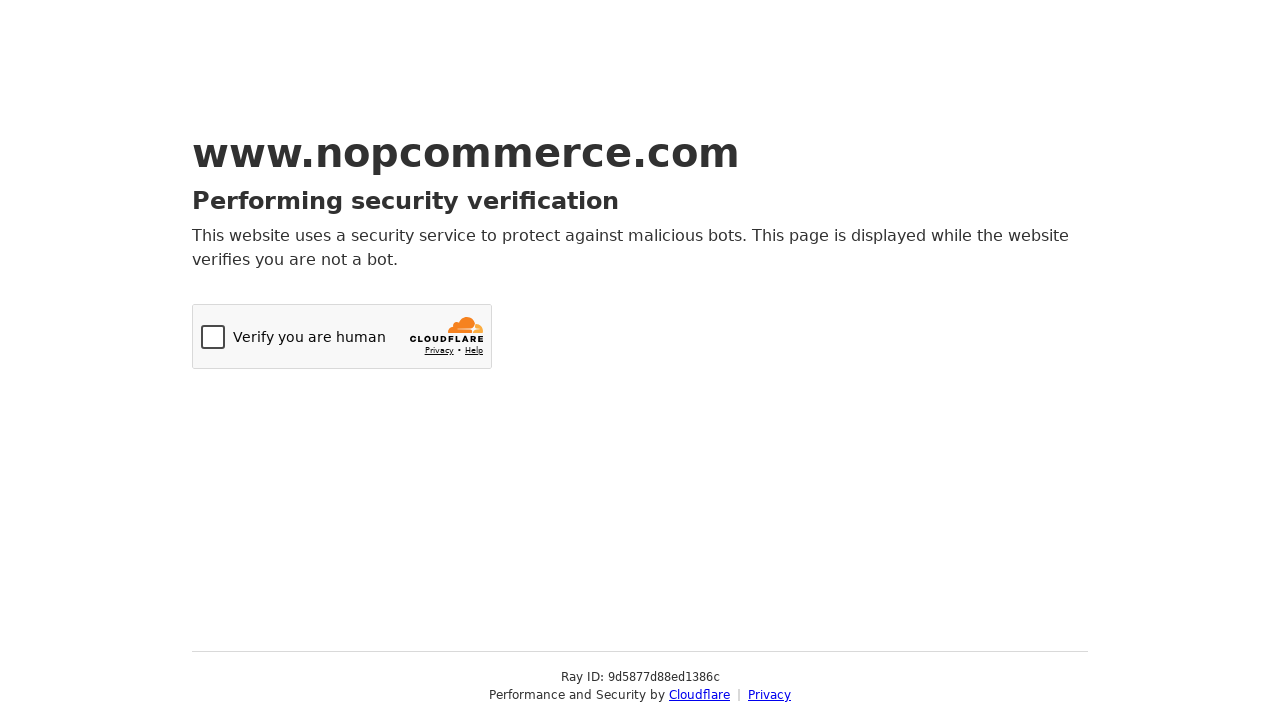

Set viewport size to 1920x1080
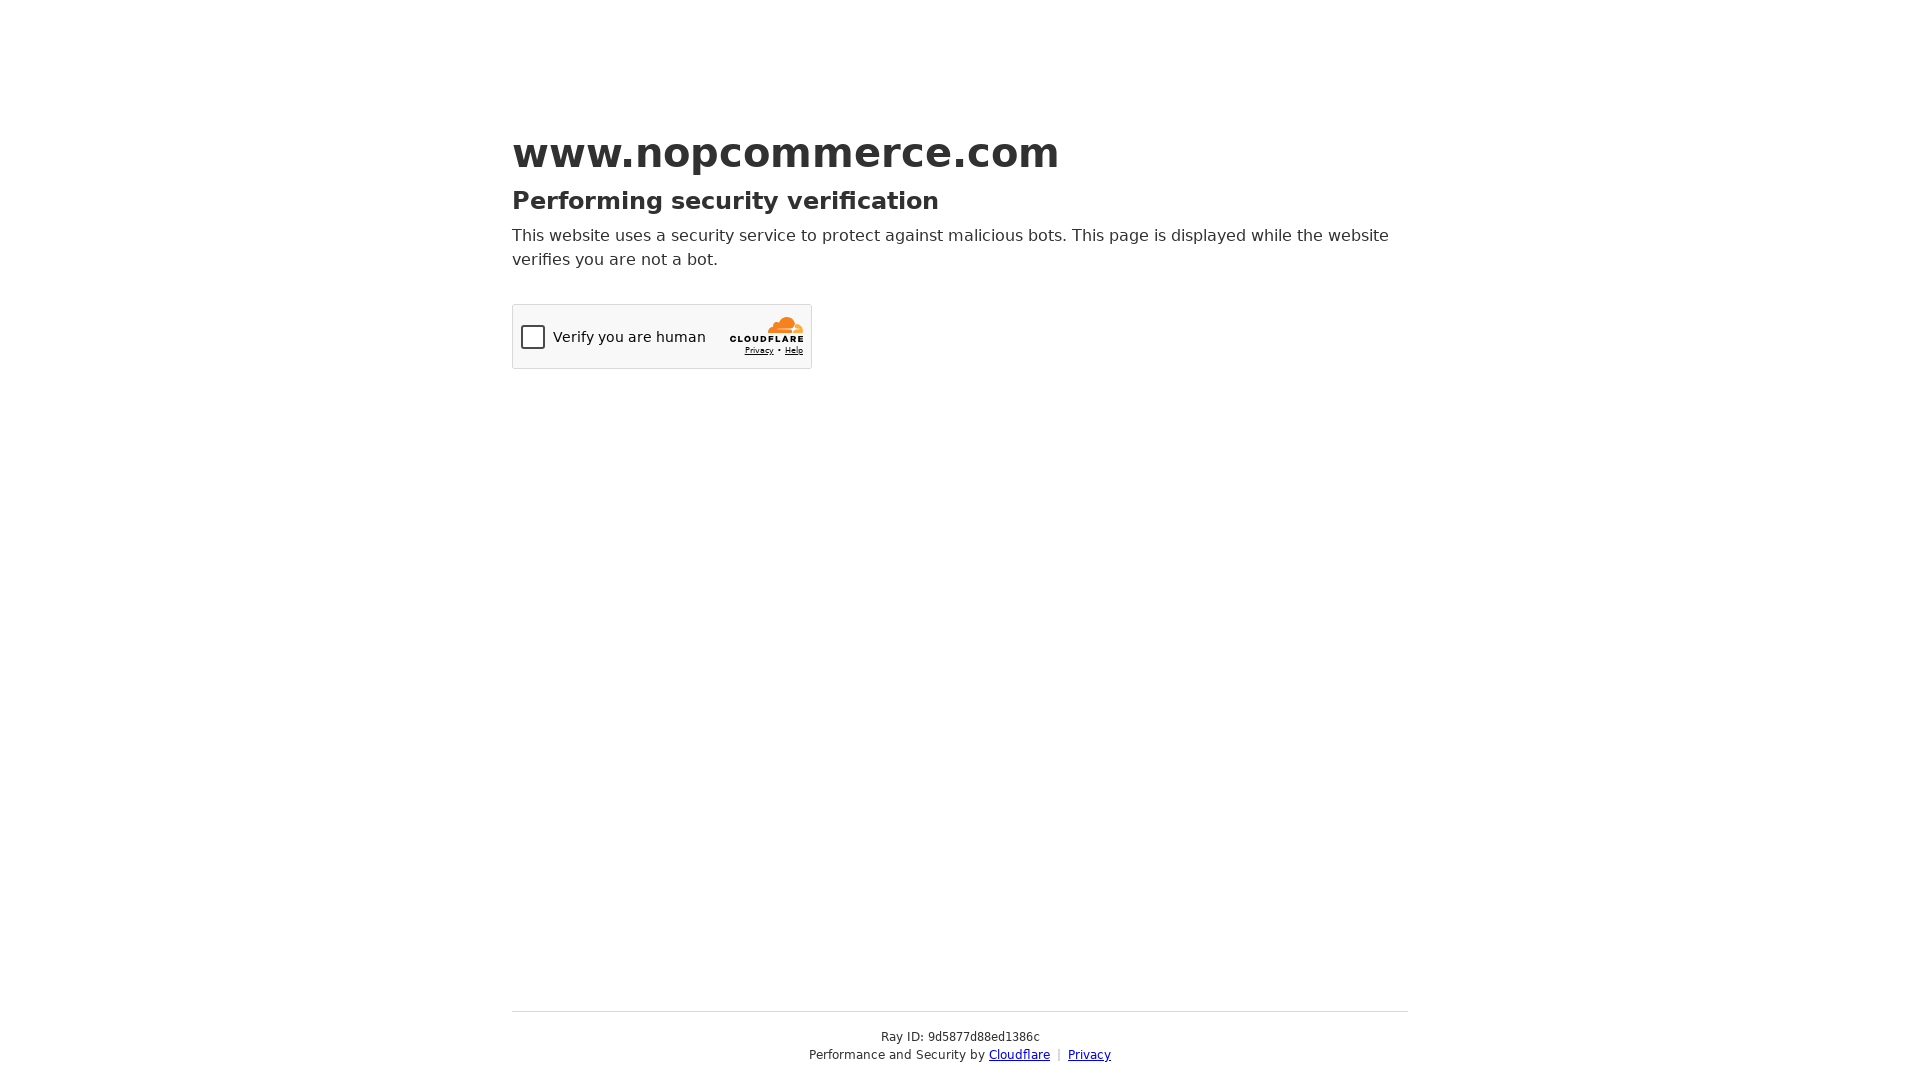

Retrieved current URL: https://www.nopcommerce.com/en
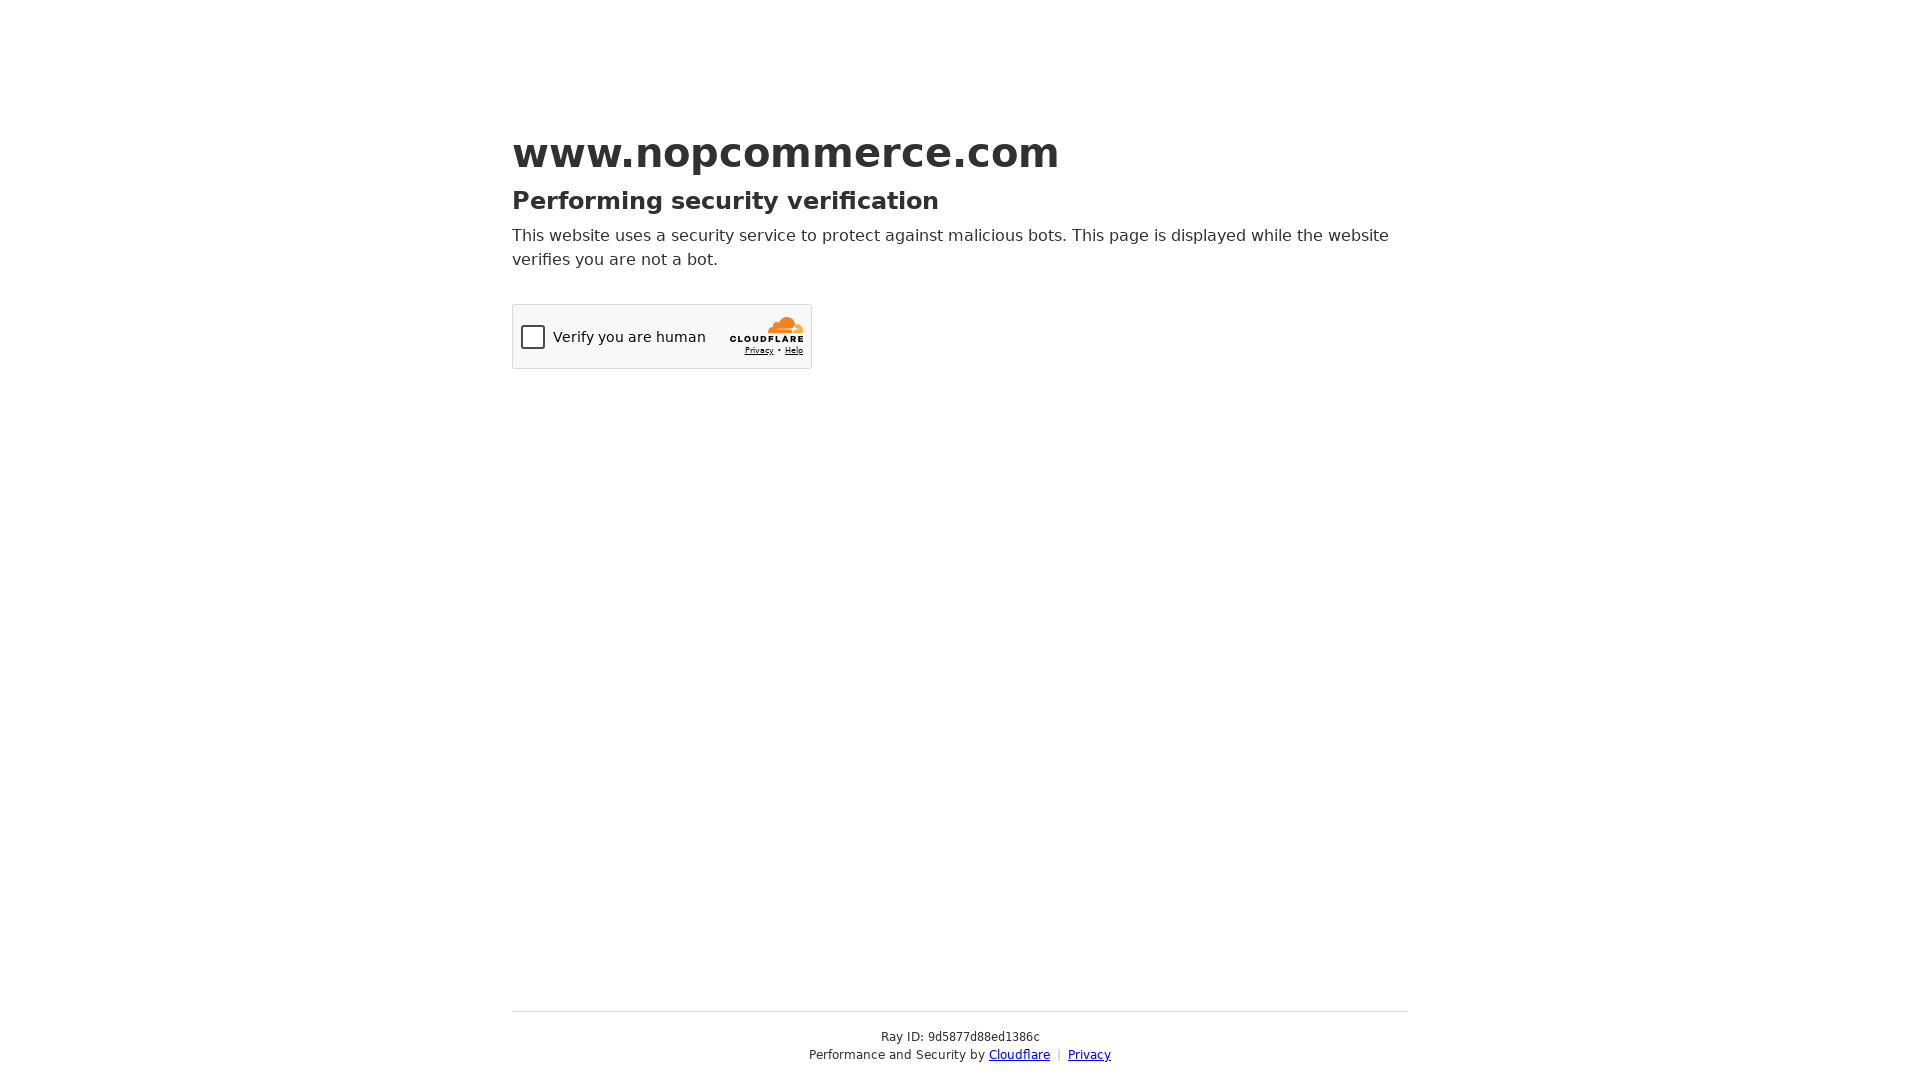

Retrieved page title: Just a moment...
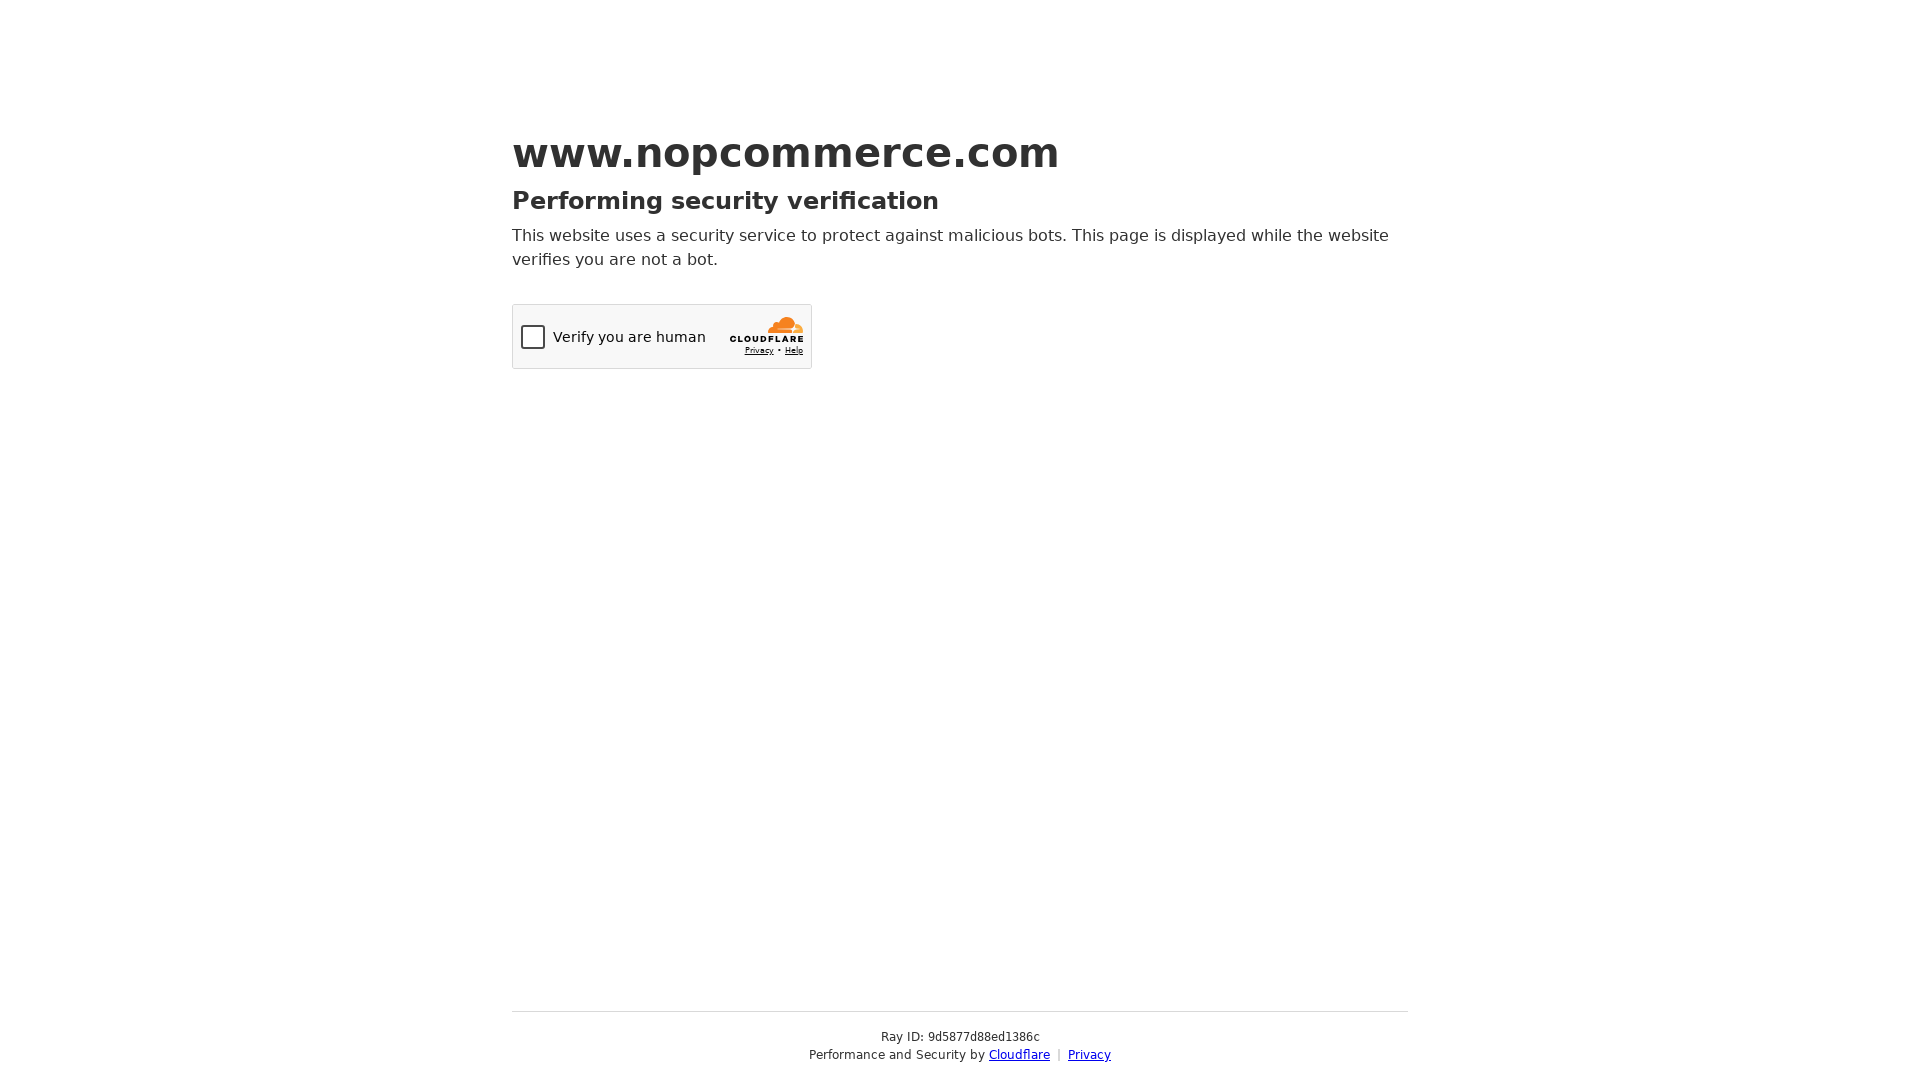

Page title verification failed - expected 'Free and open-source eCommerce platform.' but got 'Just a moment...'
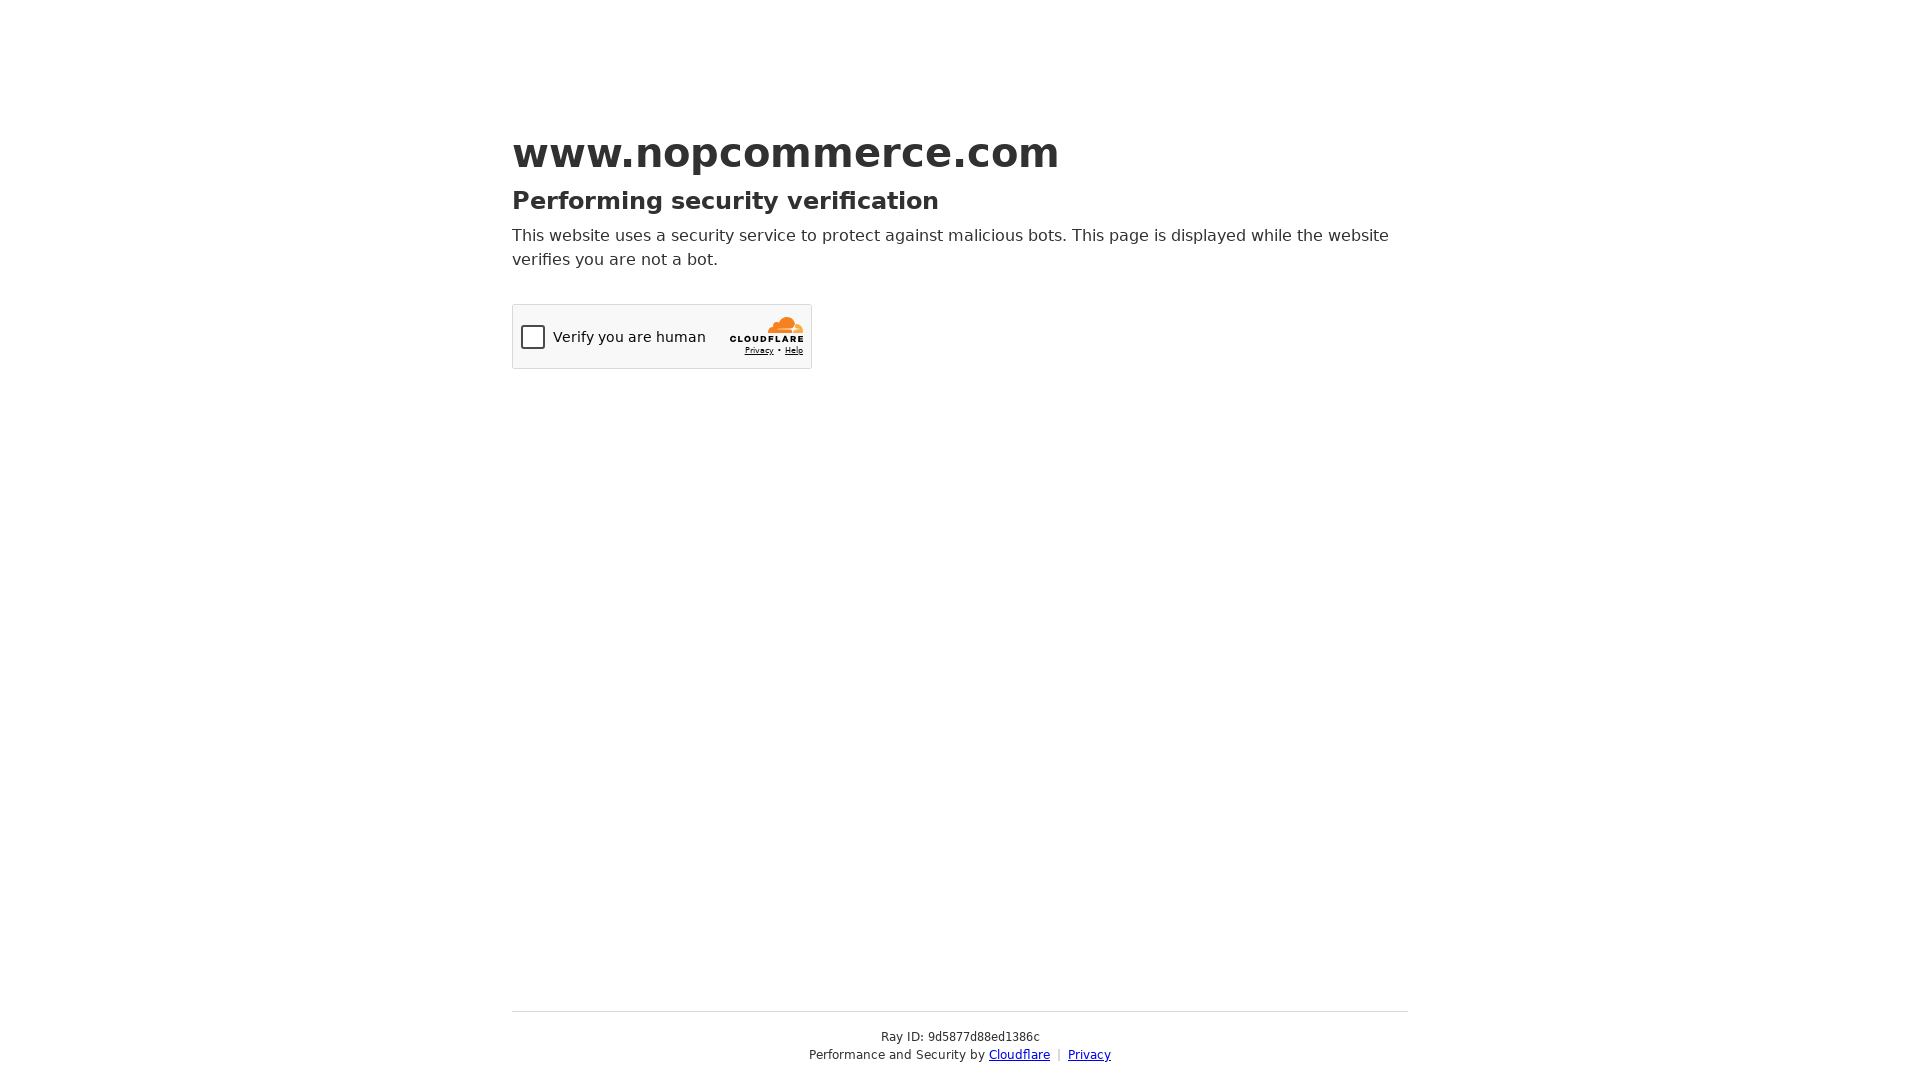

Waited for DOM content to be loaded
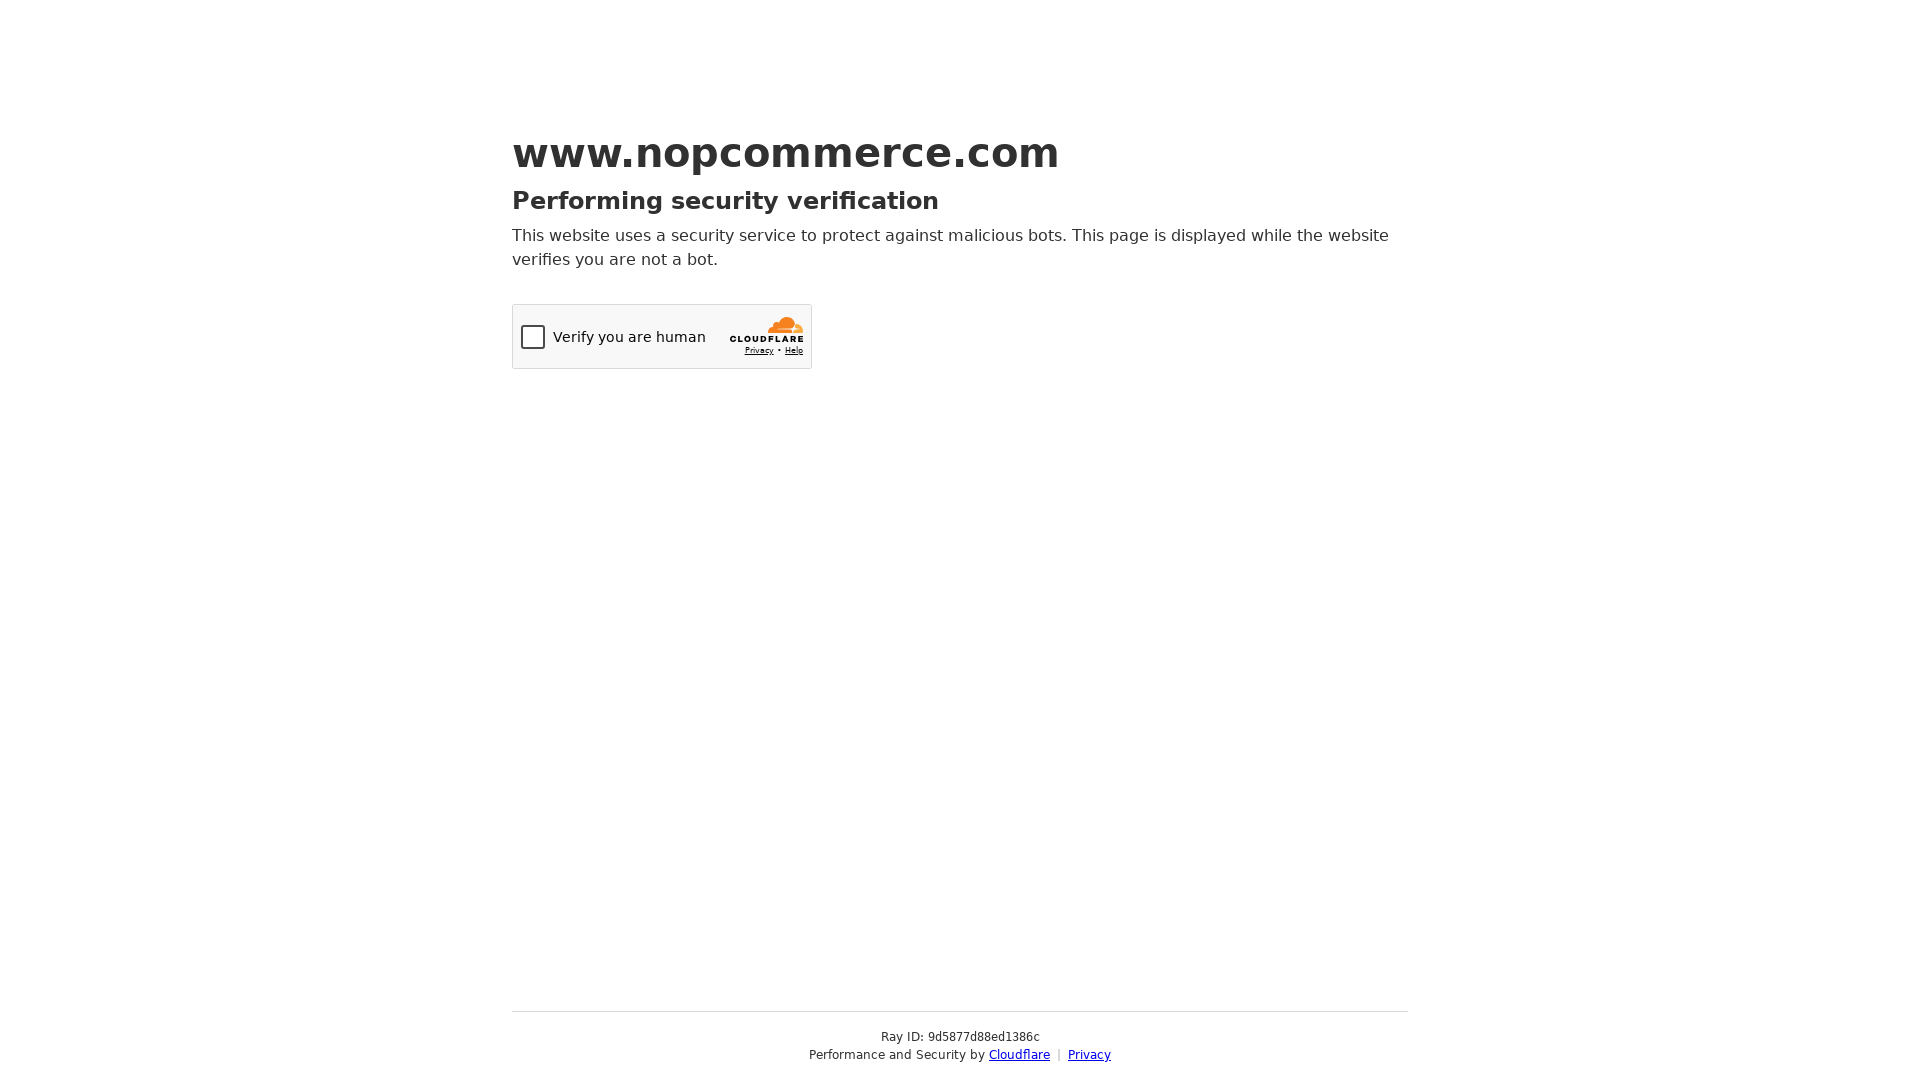

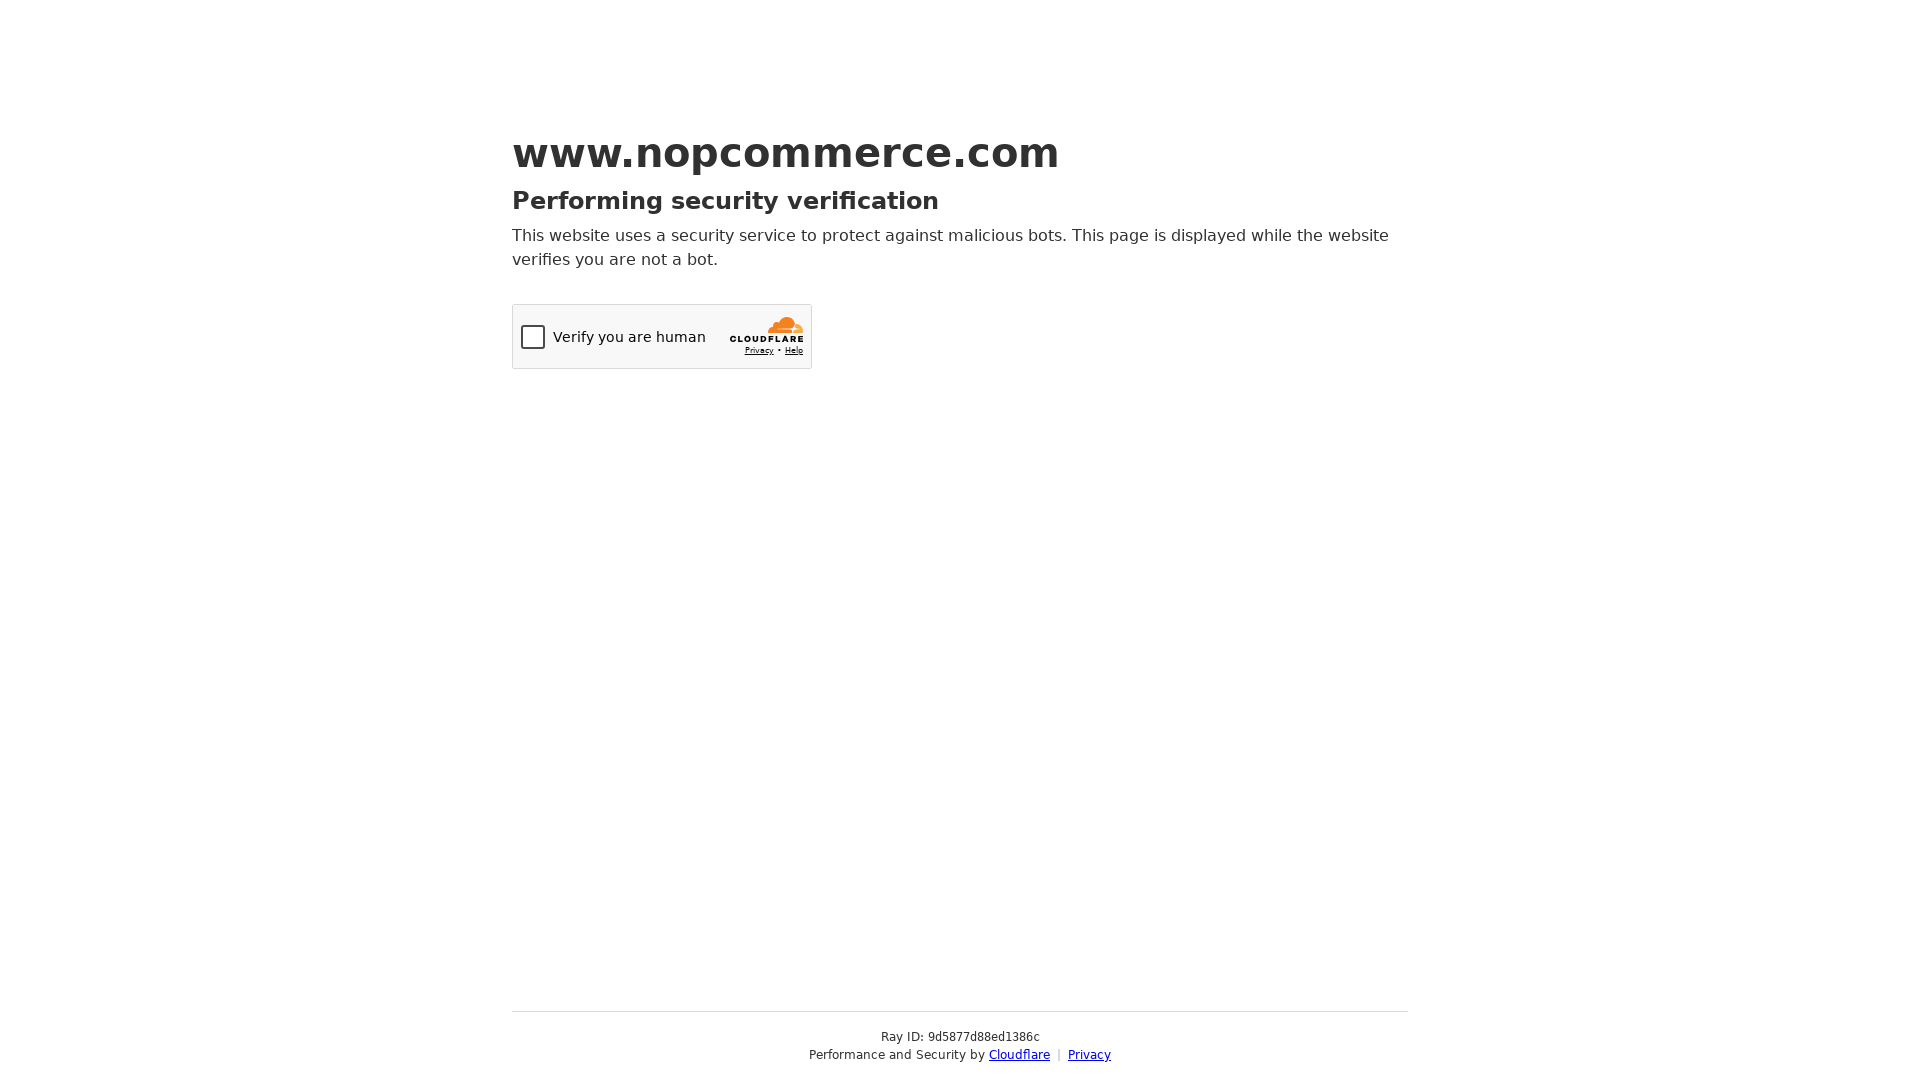